Tests date picker functionality by clicking on the date input, navigating to the next month, and selecting a specific date (15th)

Starting URL: https://jqueryui.com/datepicker/

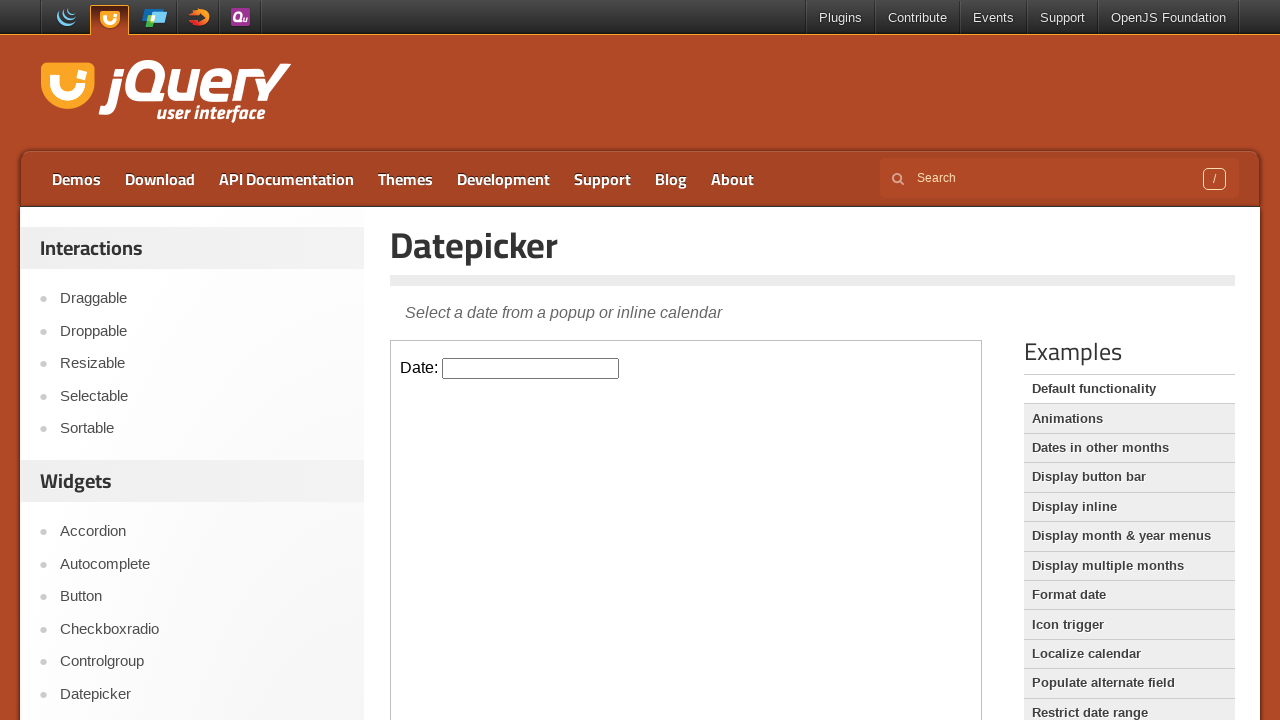

Located the demo frame containing the datepicker
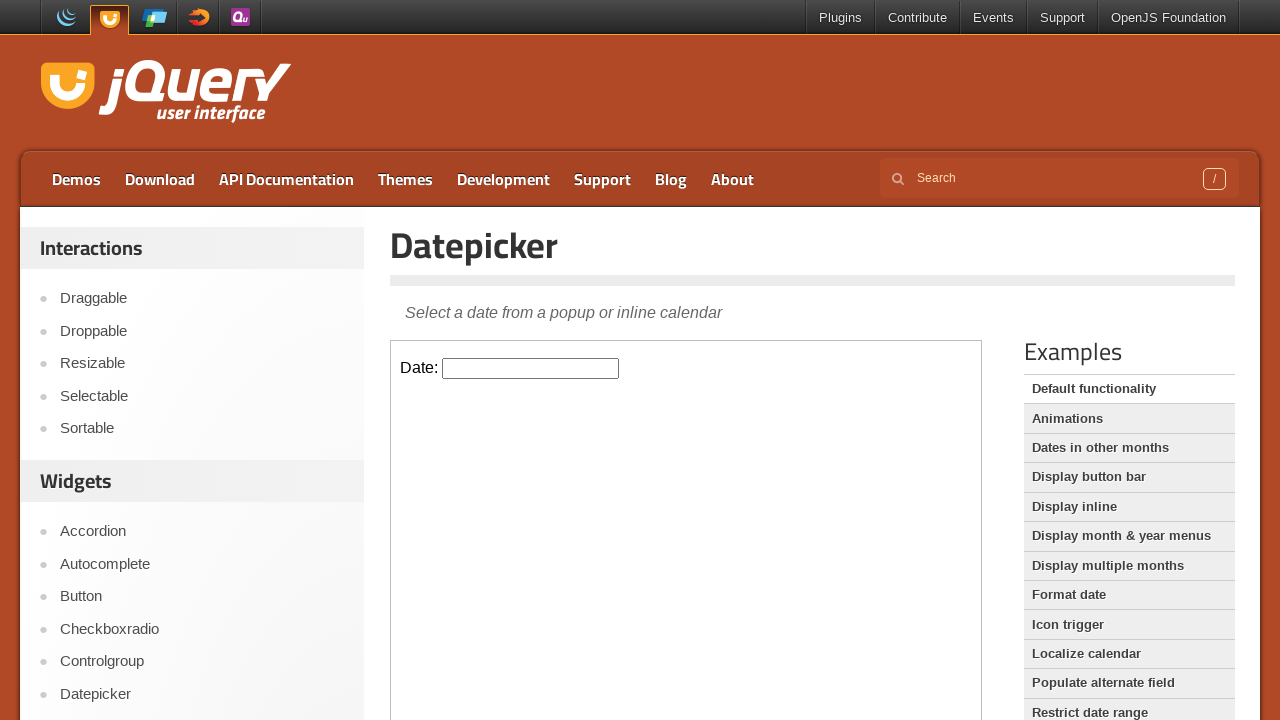

Clicked on the date picker input to open the calendar at (531, 368) on .demo-frame >> internal:control=enter-frame >> .hasDatepicker
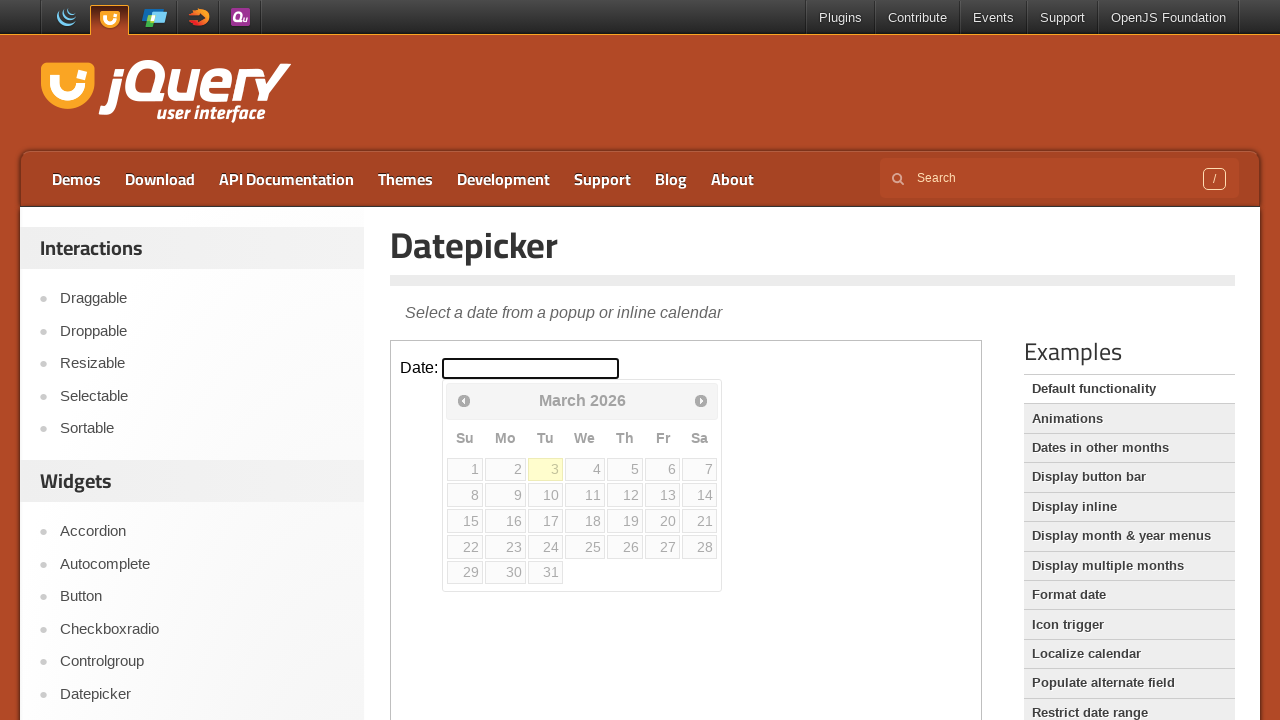

Clicked the next month button to navigate forward at (701, 400) on .demo-frame >> internal:control=enter-frame >> .ui-datepicker-next
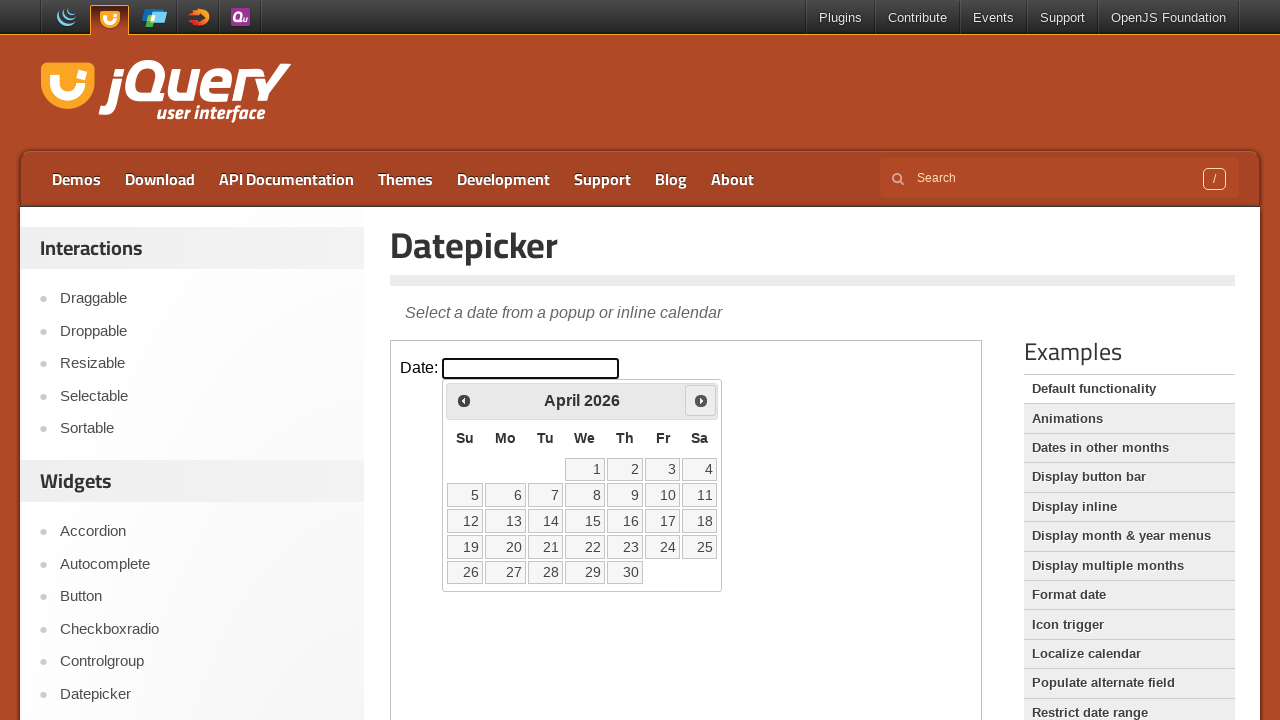

Selected the 15th day from the calendar at (585, 521) on .demo-frame >> internal:control=enter-frame >> text=15
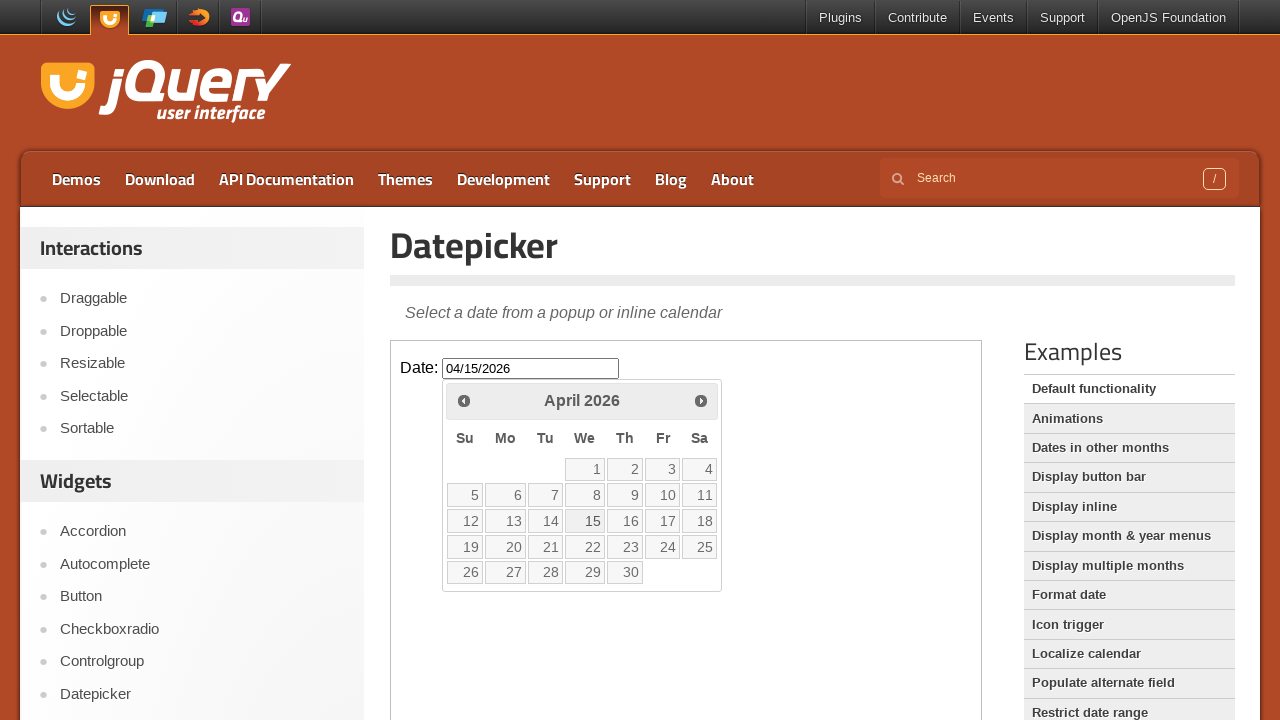

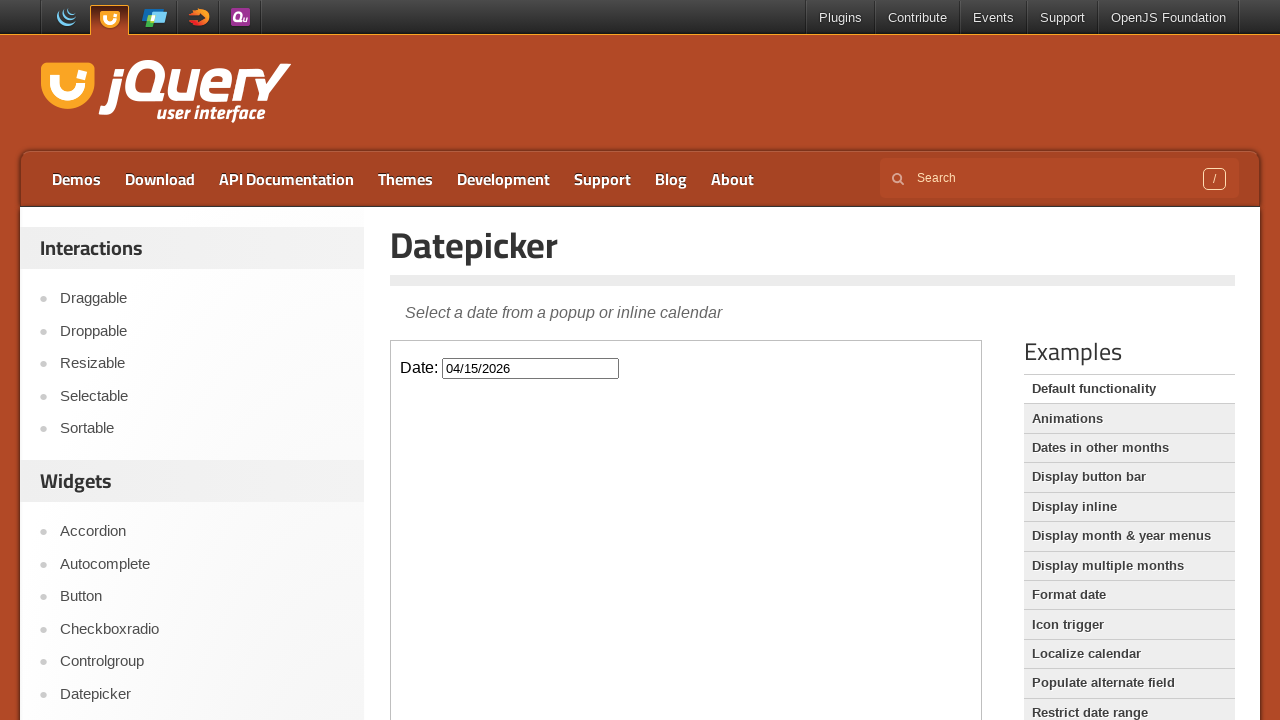